Tests checkbox functionality by clicking a checkbox, verifying its selected state, and counting total checkboxes on the page

Starting URL: https://rahulshettyacademy.com/dropdownsPractise/

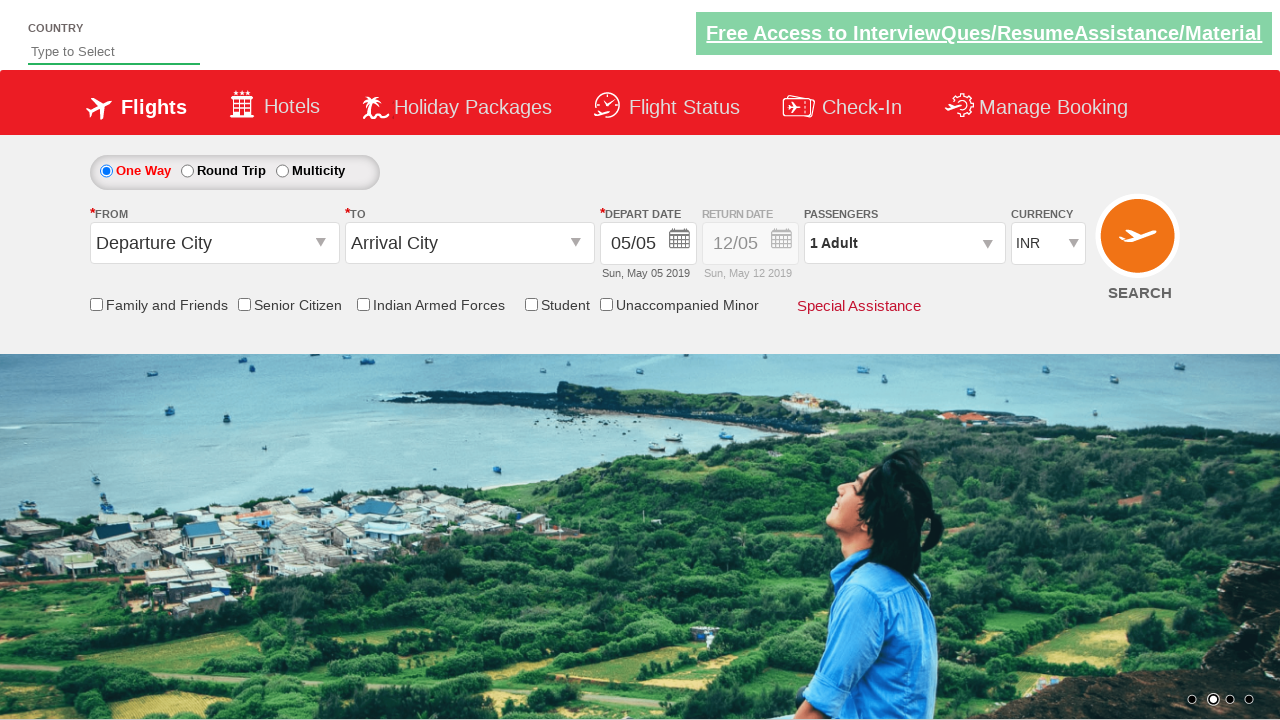

Clicked friends and family checkbox at (96, 304) on input#ctl00_mainContent_chk_friendsandfamily
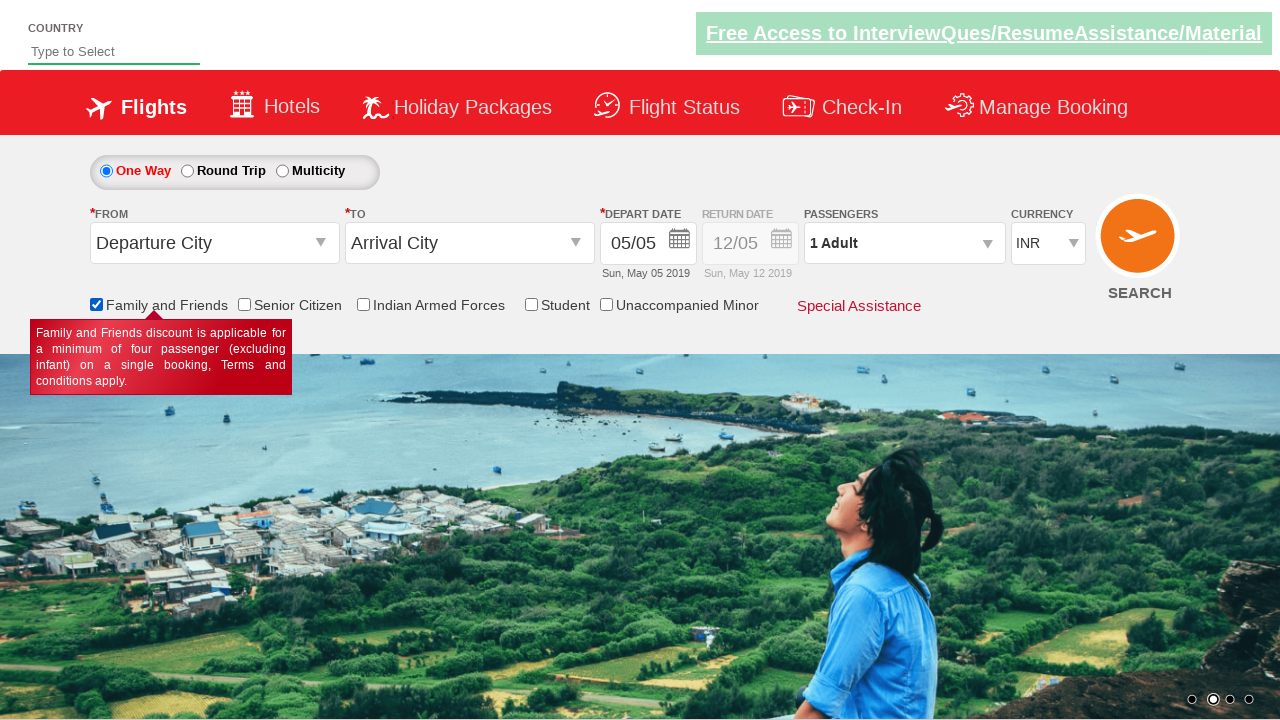

Verified friends and family checkbox is selected
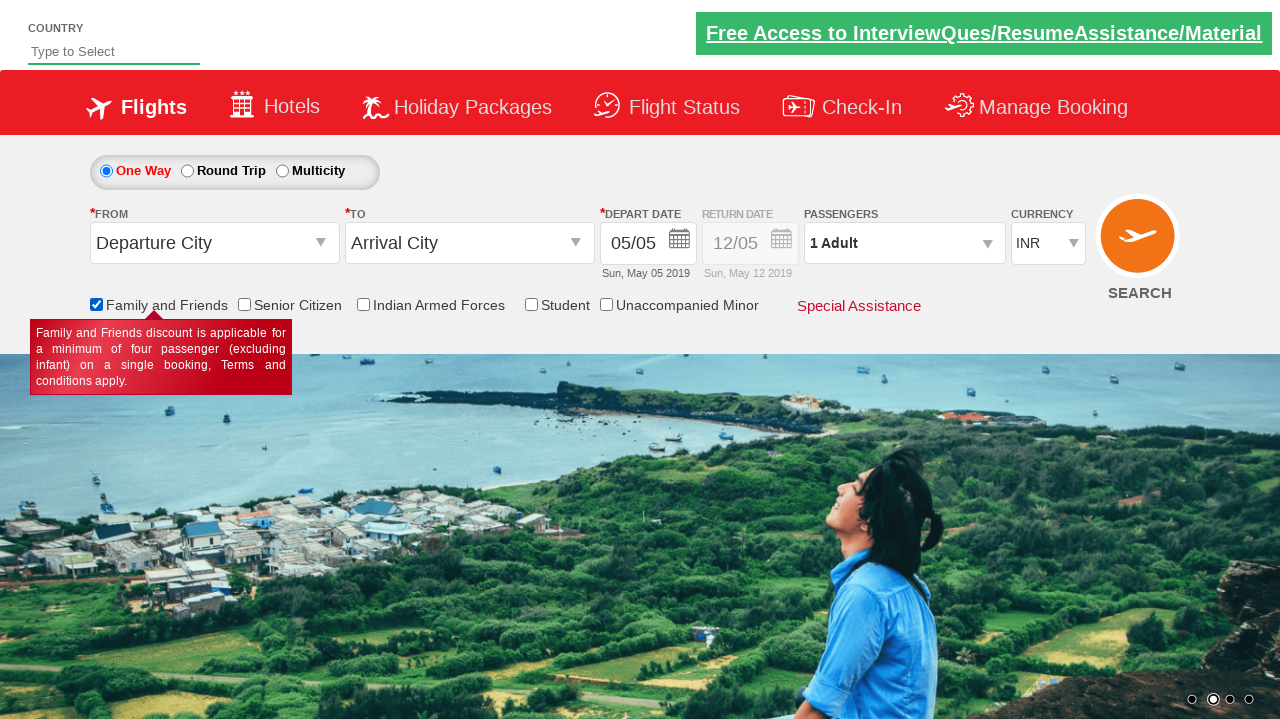

Counted total checkboxes on the page
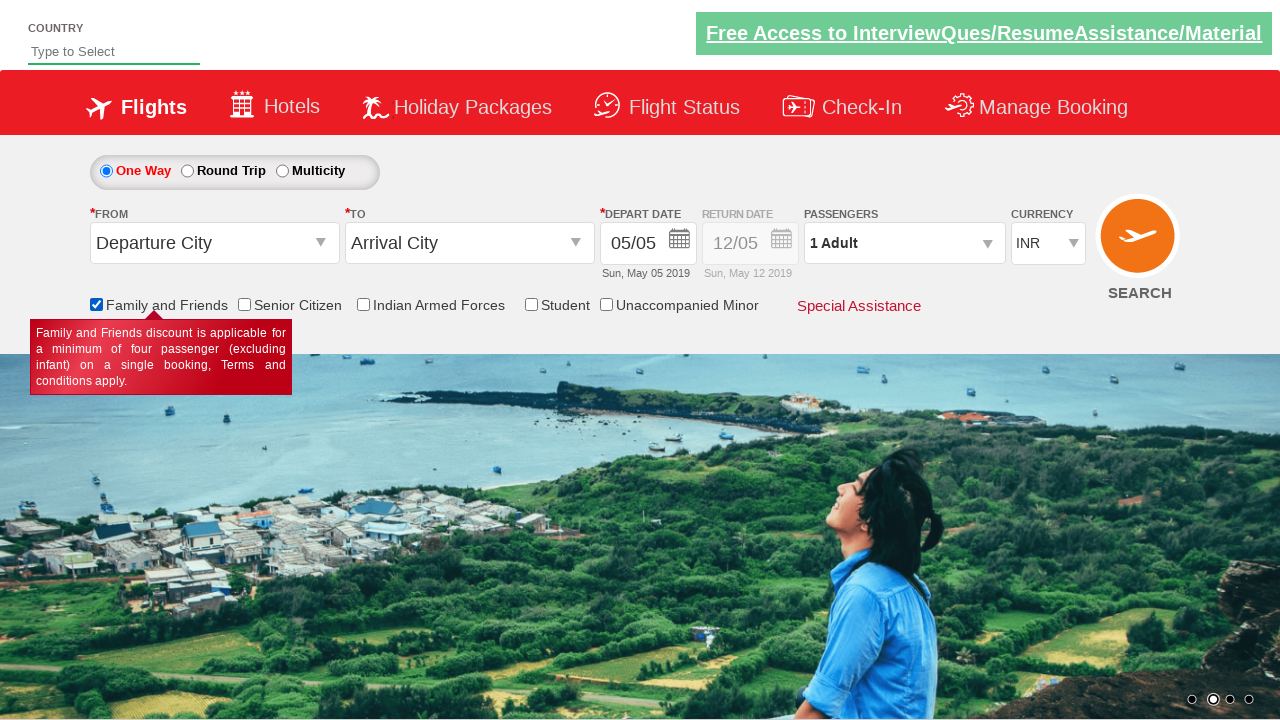

Verified total checkbox count is 6
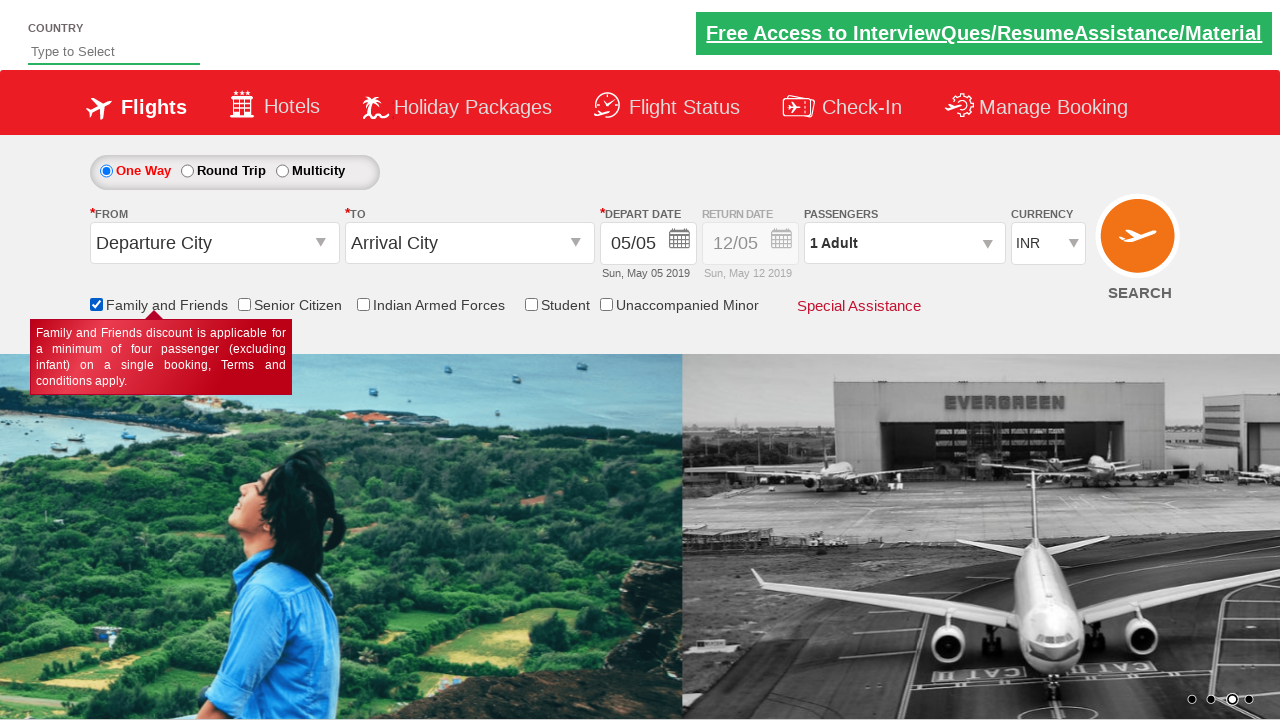

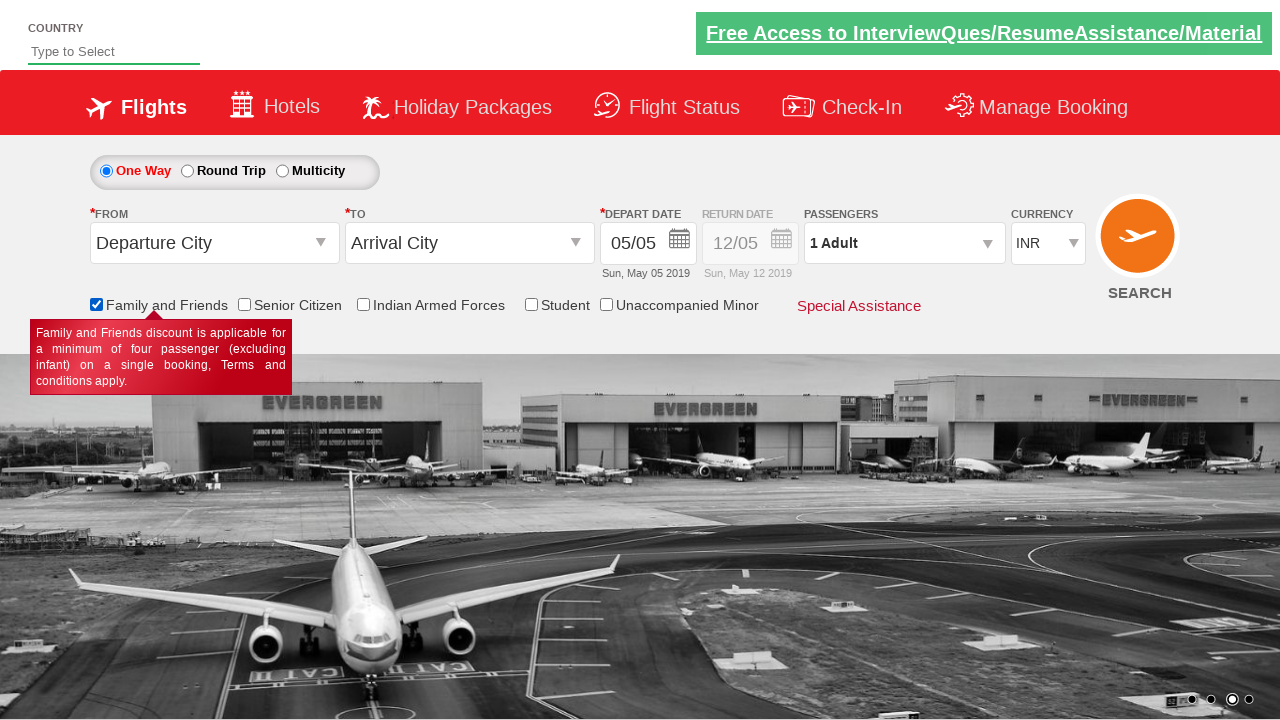